Tests browser navigation functionality including navigating to a new page, going back, forward, and refreshing on the Embibe educational website

Starting URL: https://www.embibe.com/questions/Use-Eclid%E2%80%99s-division-algorithm-to-find-the-HCF-of-135-and-225./EM1929636

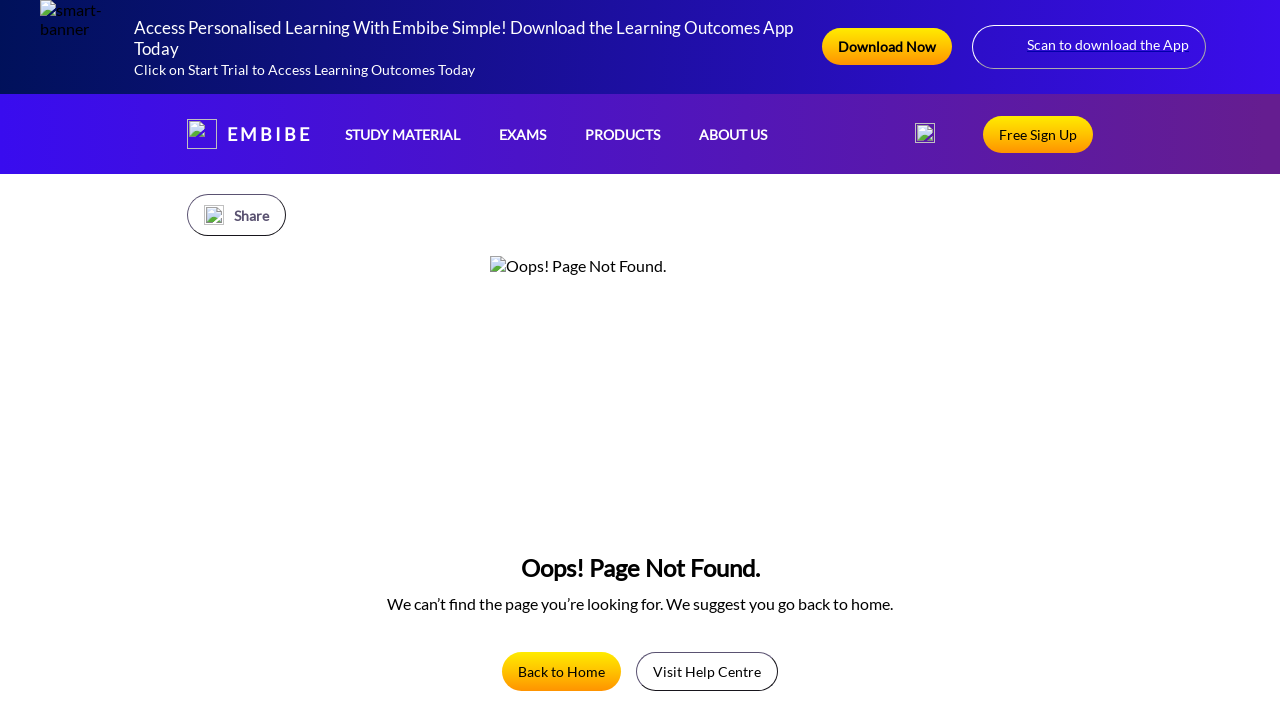

Navigated to Embibe homepage
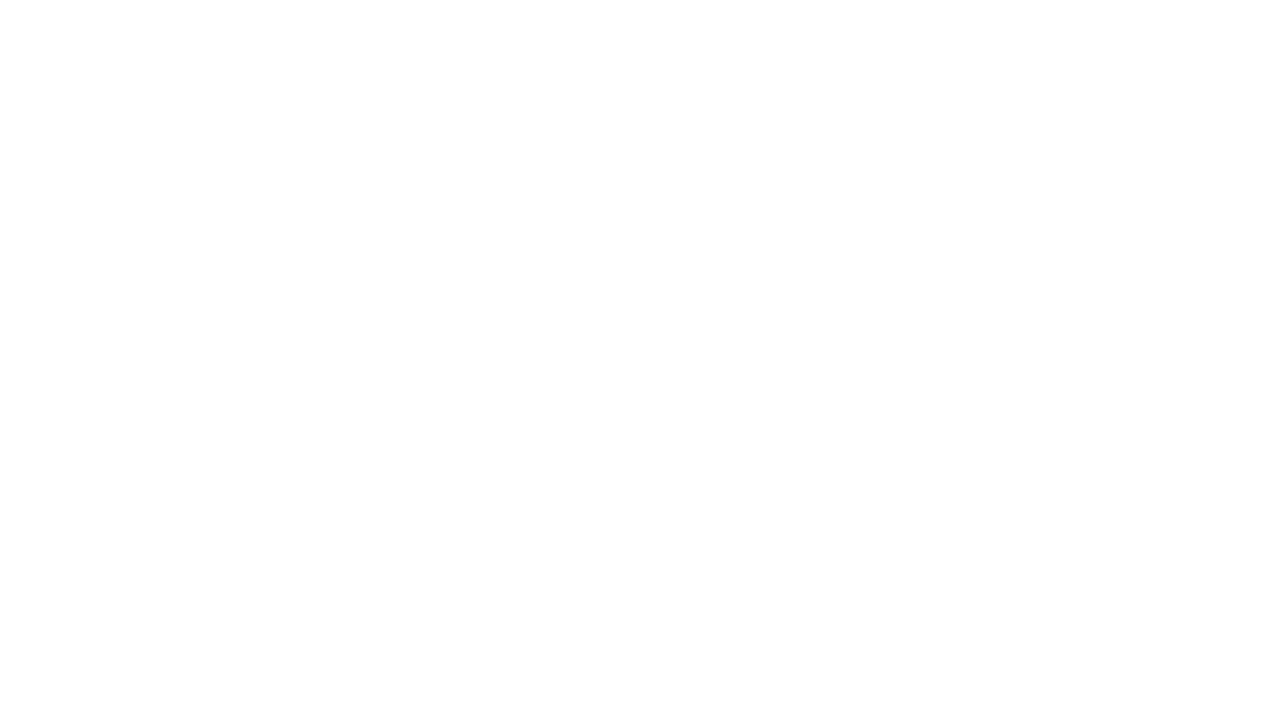

Navigated back to the previous questions page
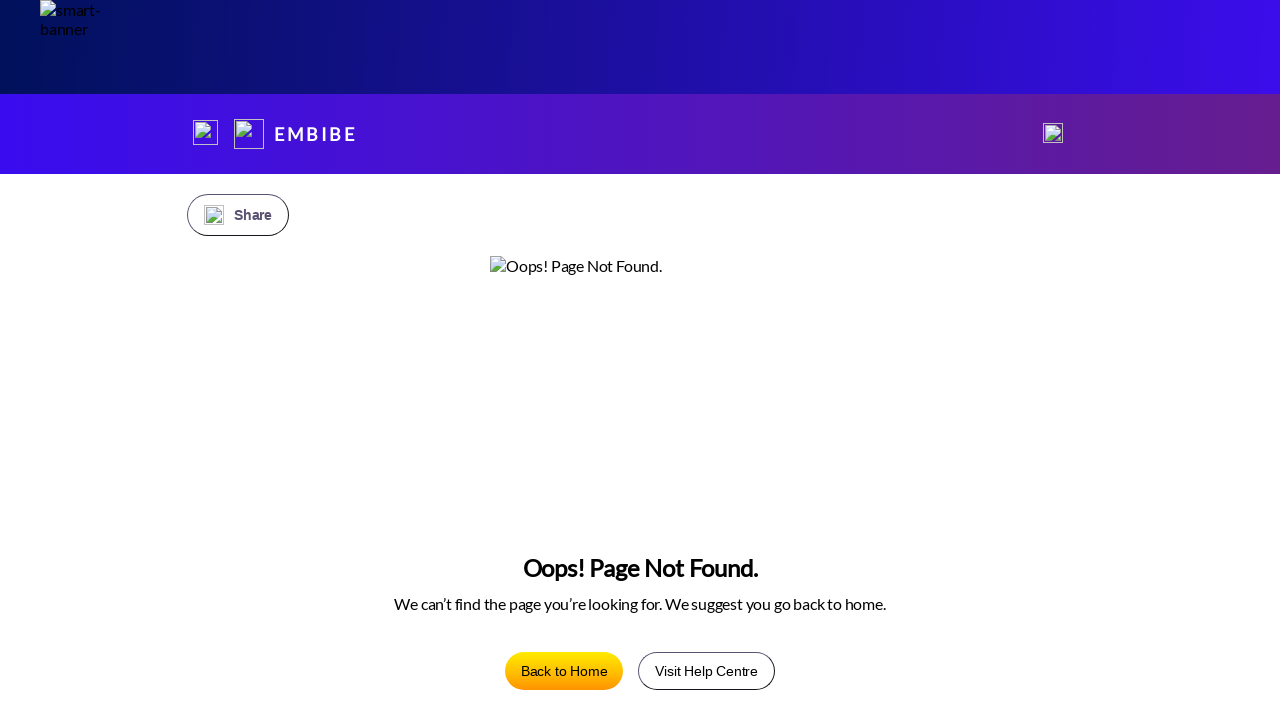

Navigated forward to Embibe homepage
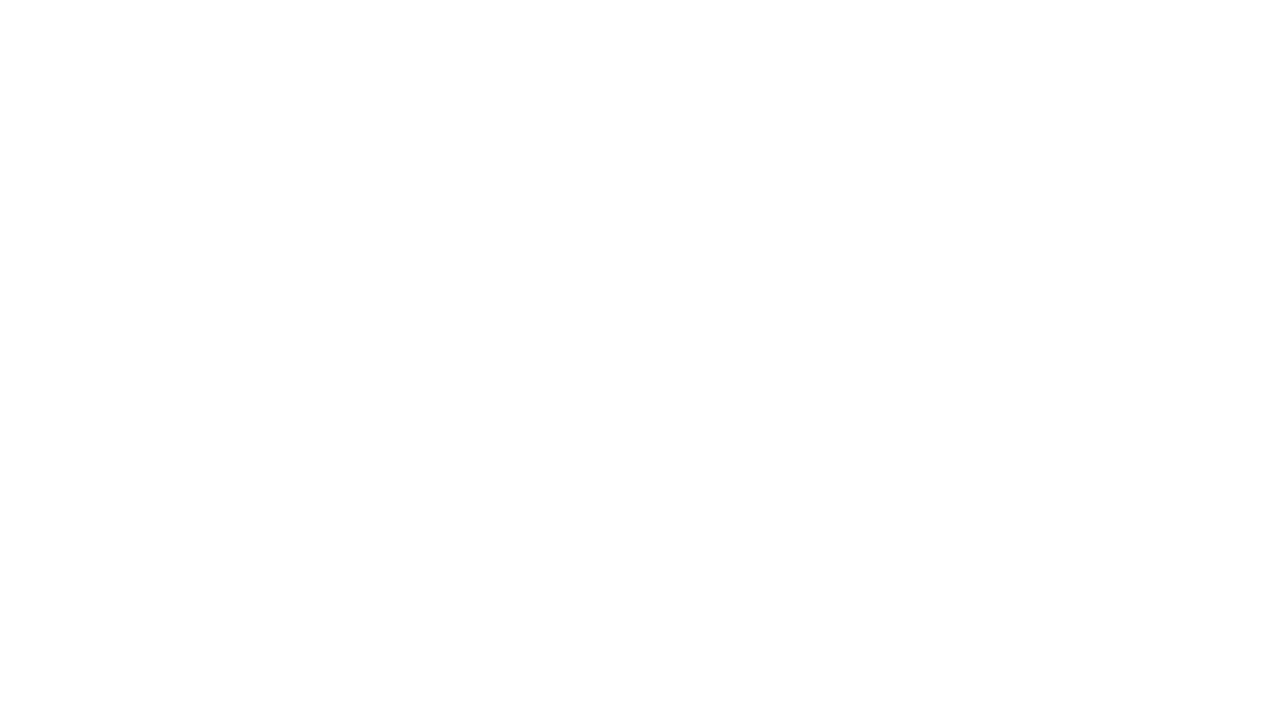

Navigated back to questions page again
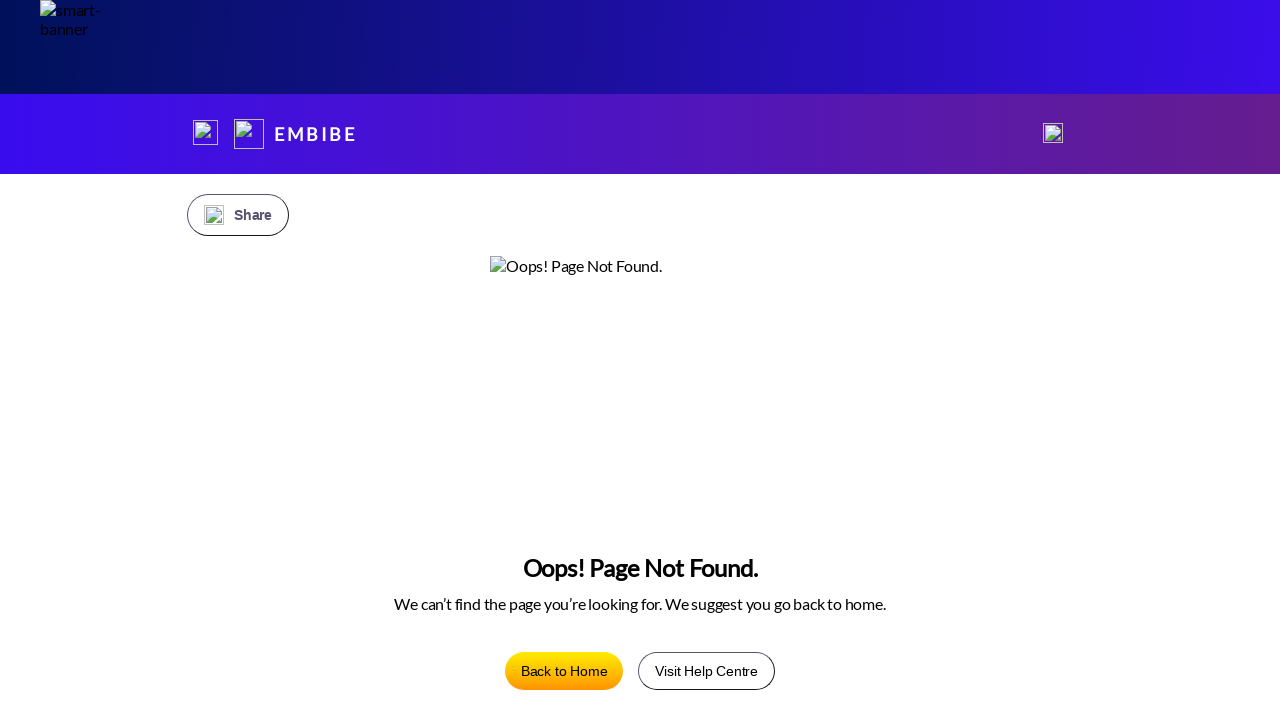

Refreshed the current page
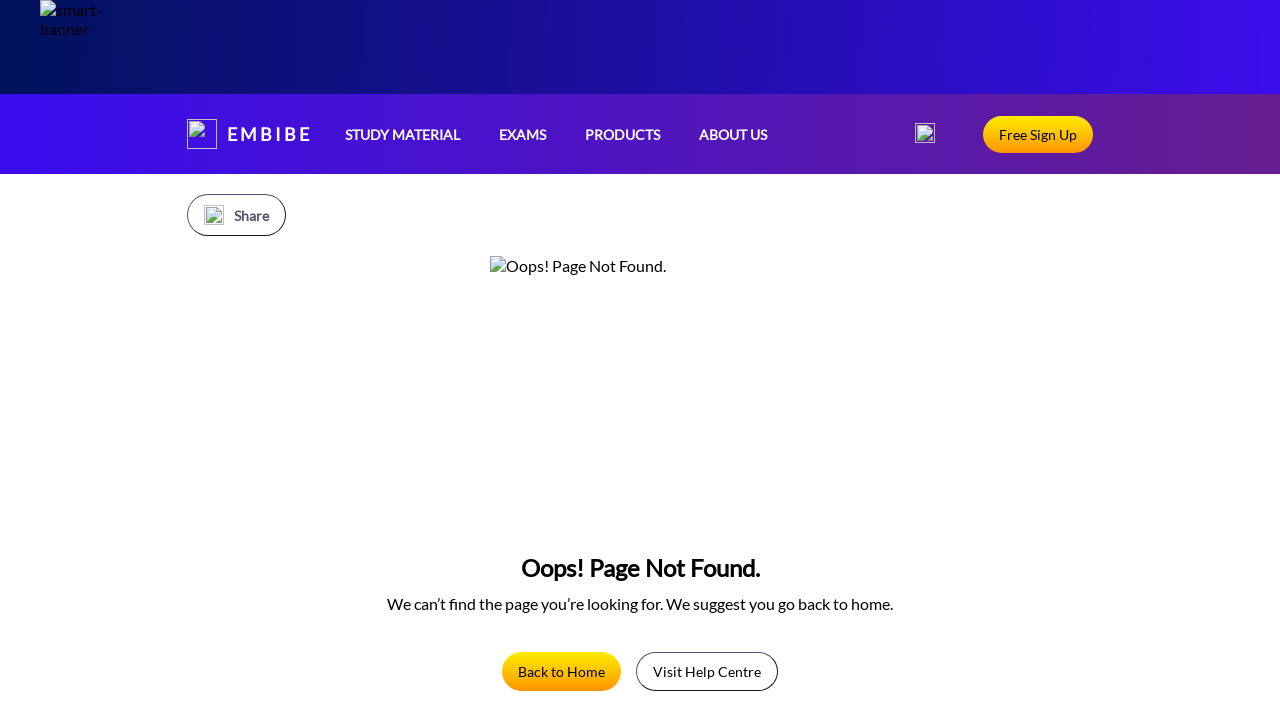

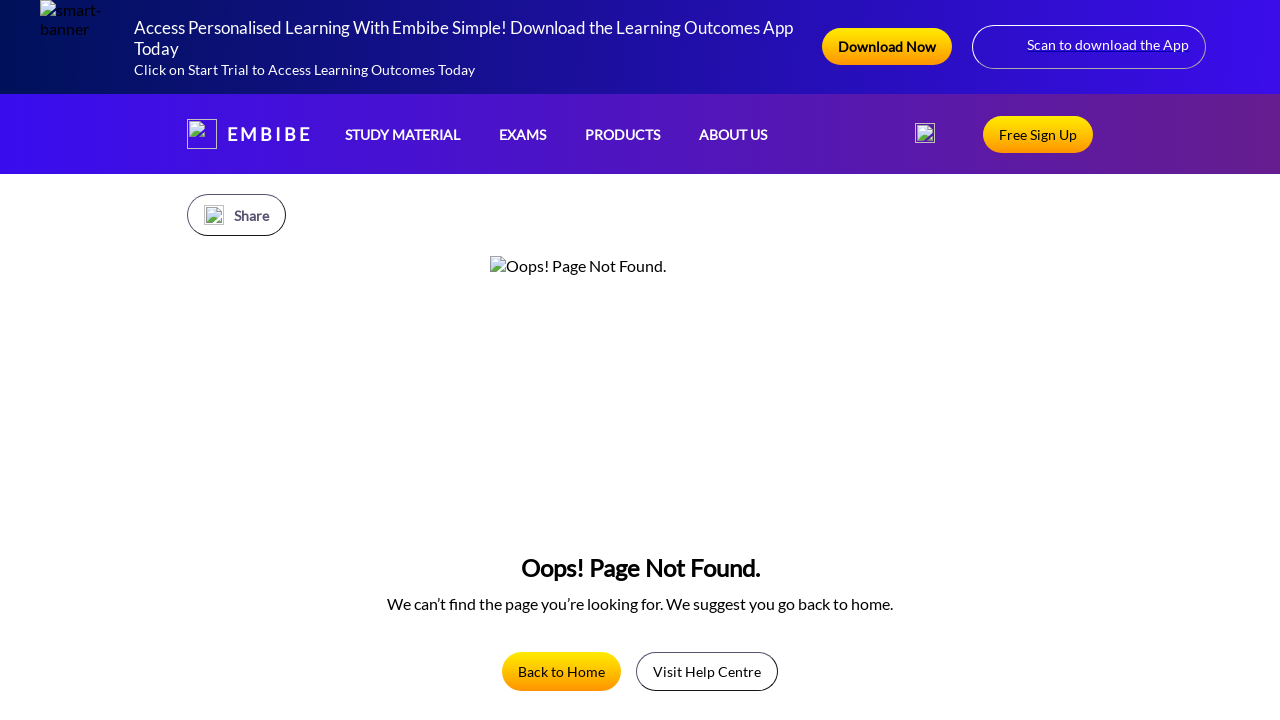